Tests the search functionality on python.org by entering a search query "pycon" and verifying that search results are returned.

Starting URL: https://www.python.org

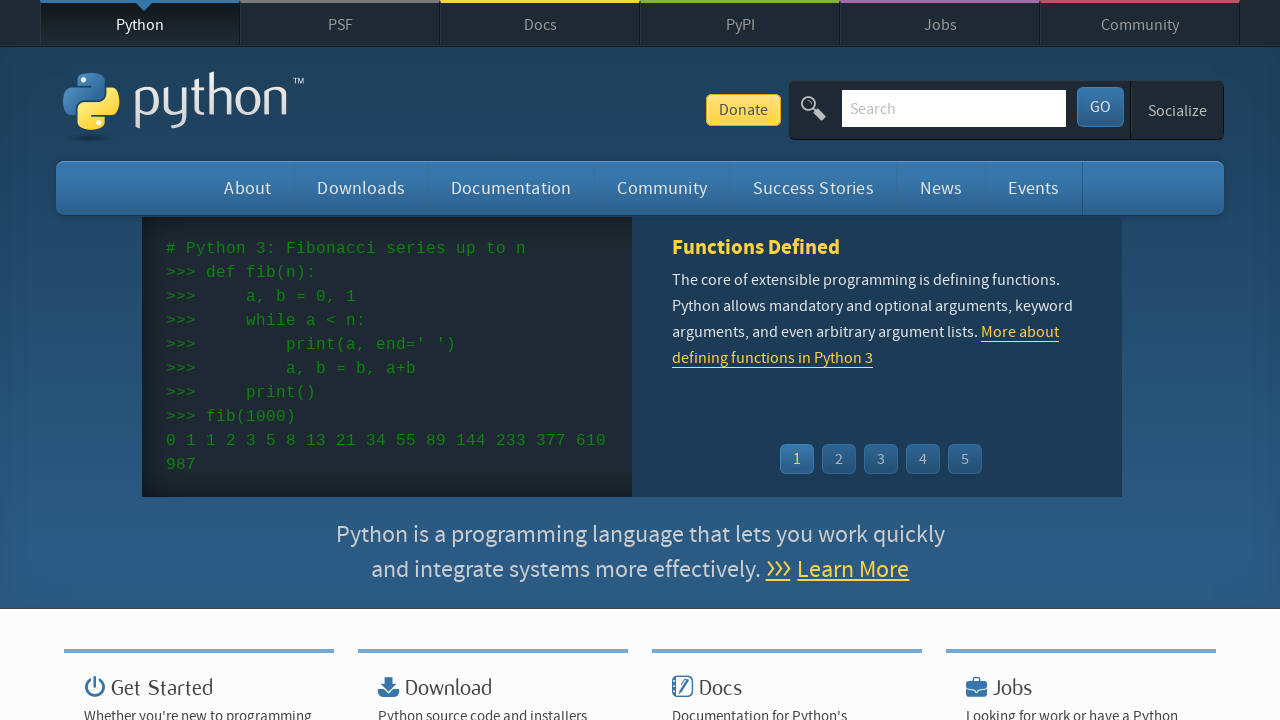

Verified page title contains 'Python'
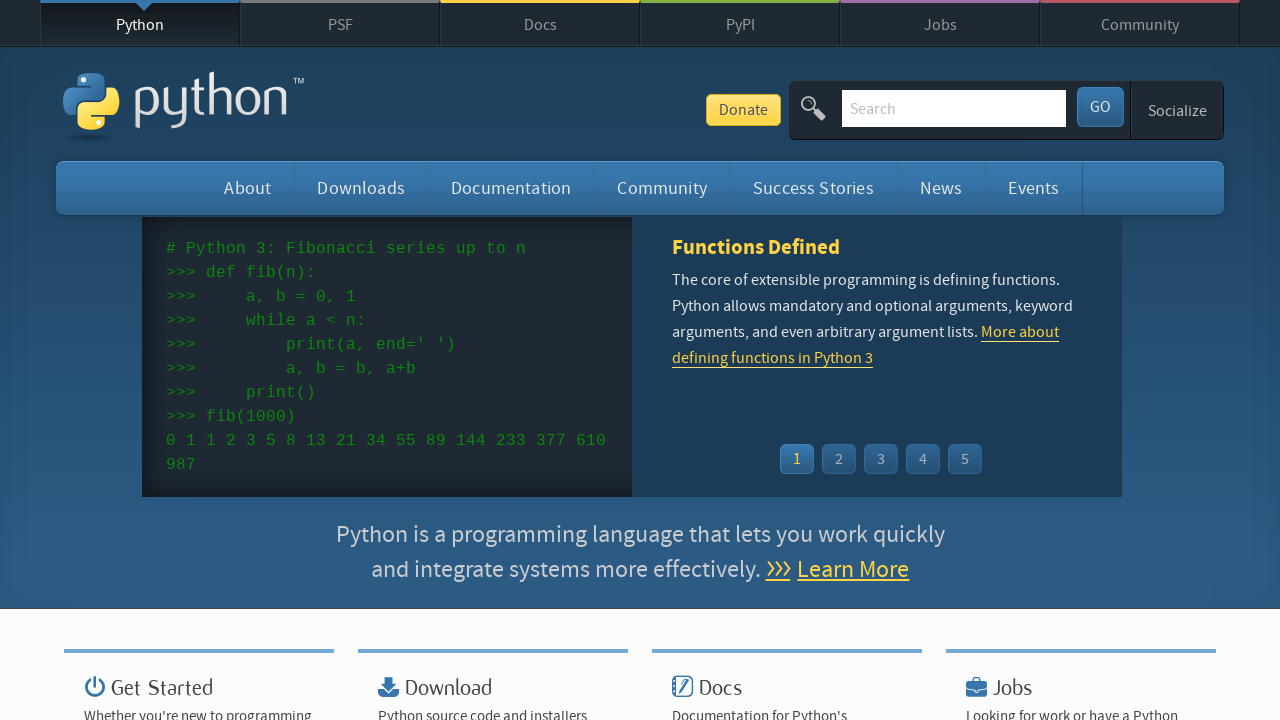

Cleared the search field on input[name='q']
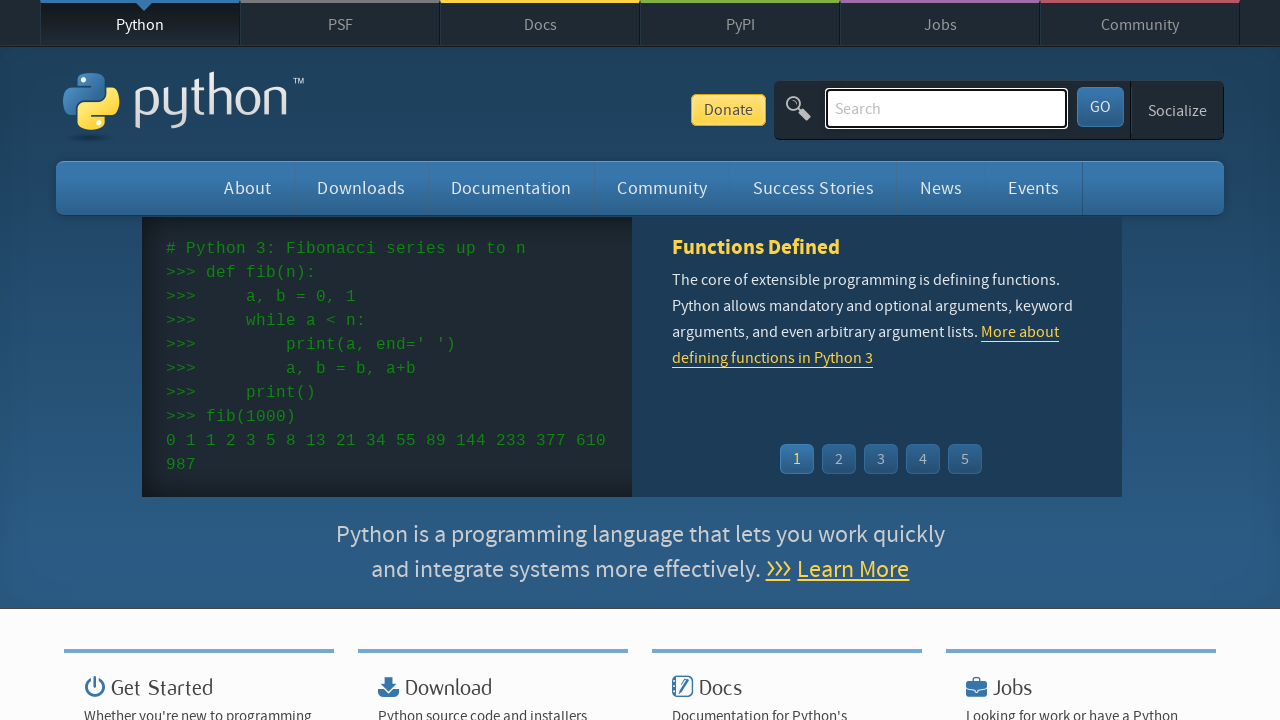

Filled search field with 'pycon' on input[name='q']
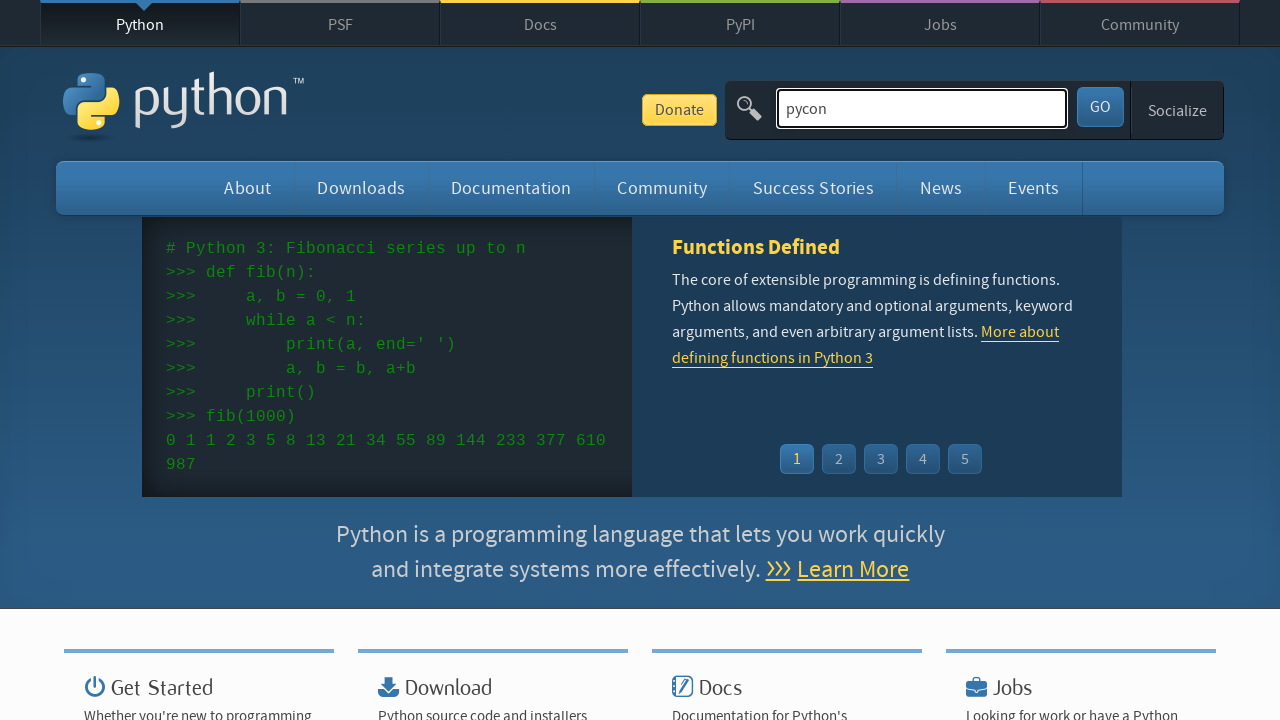

Pressed Enter to submit search query on input[name='q']
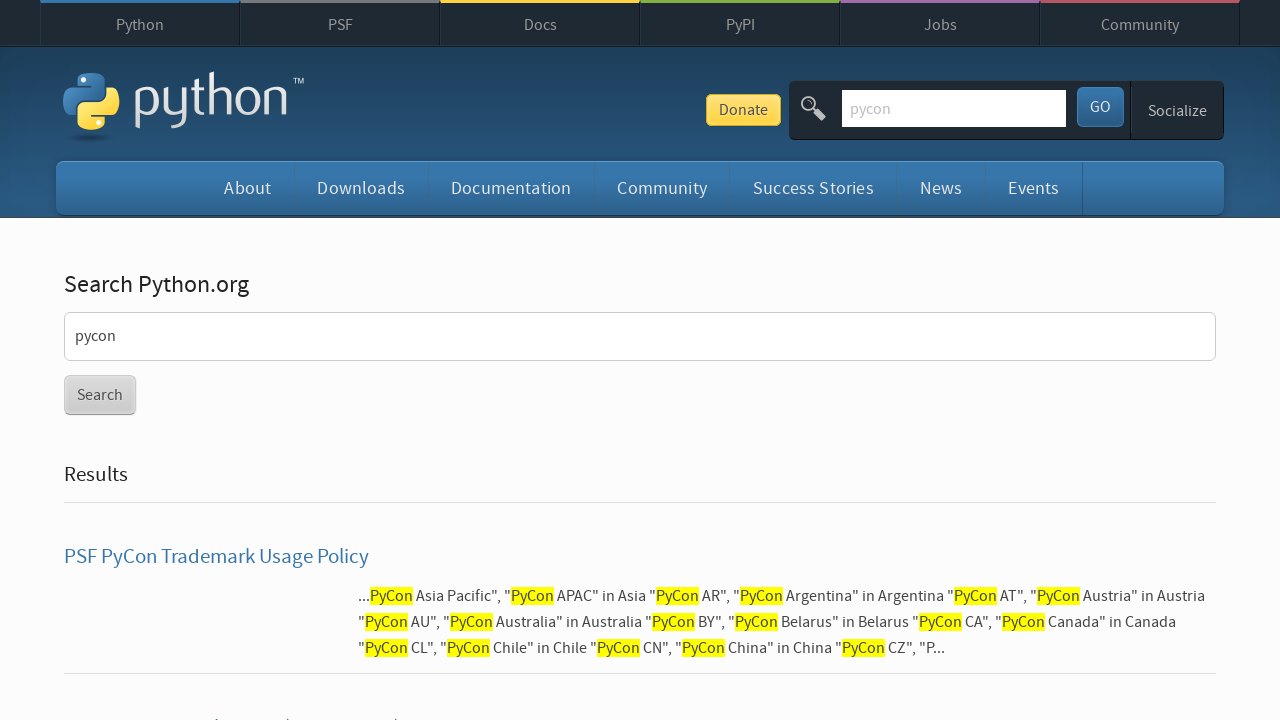

Search results page loaded
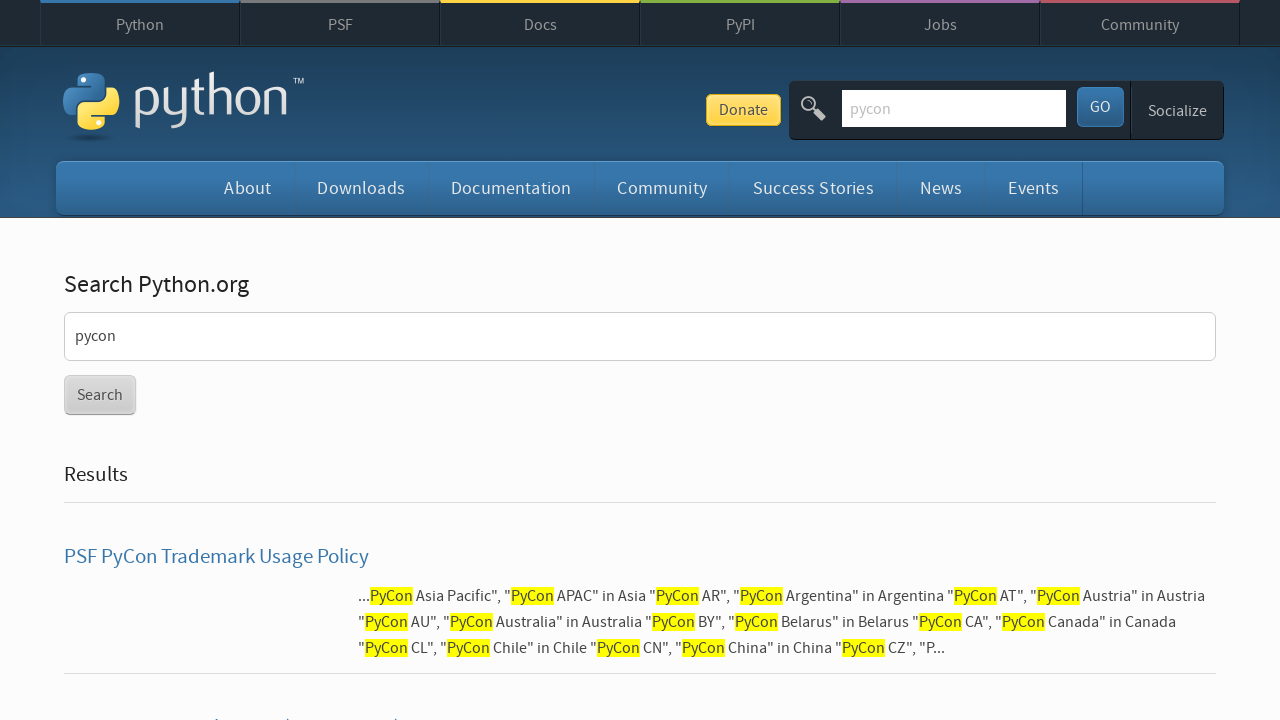

Verified search results were returned for 'pycon'
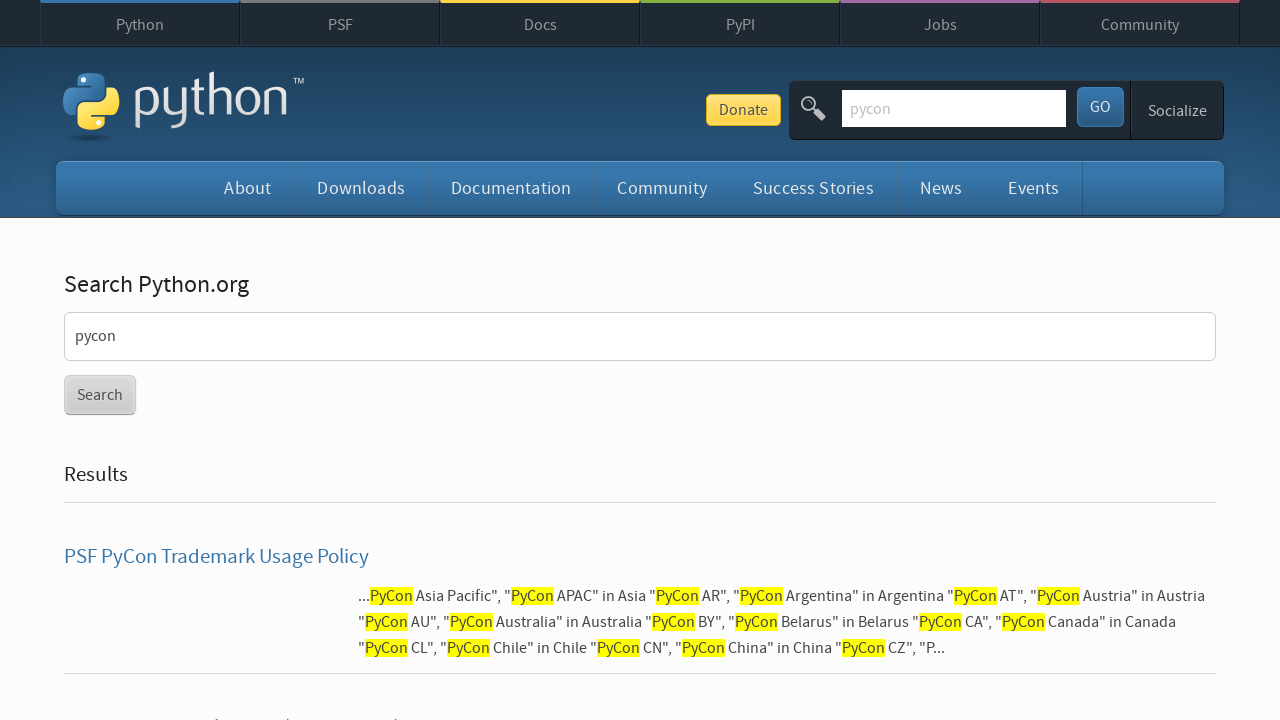

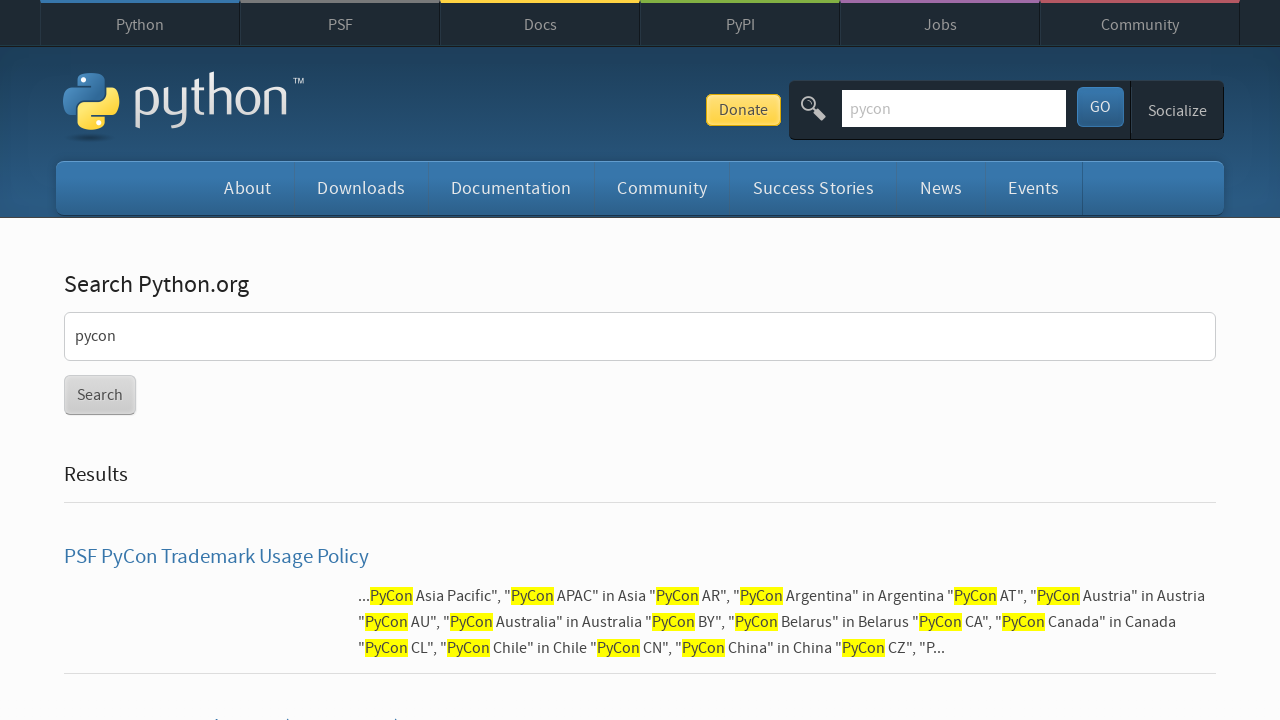